Tests navigation from documentation page to Coffee Cart app by clicking a nav link and verifying the page loads correctly with expected elements.

Starting URL: https://seleniumbase.io/help_docs/customizing_test_runs/

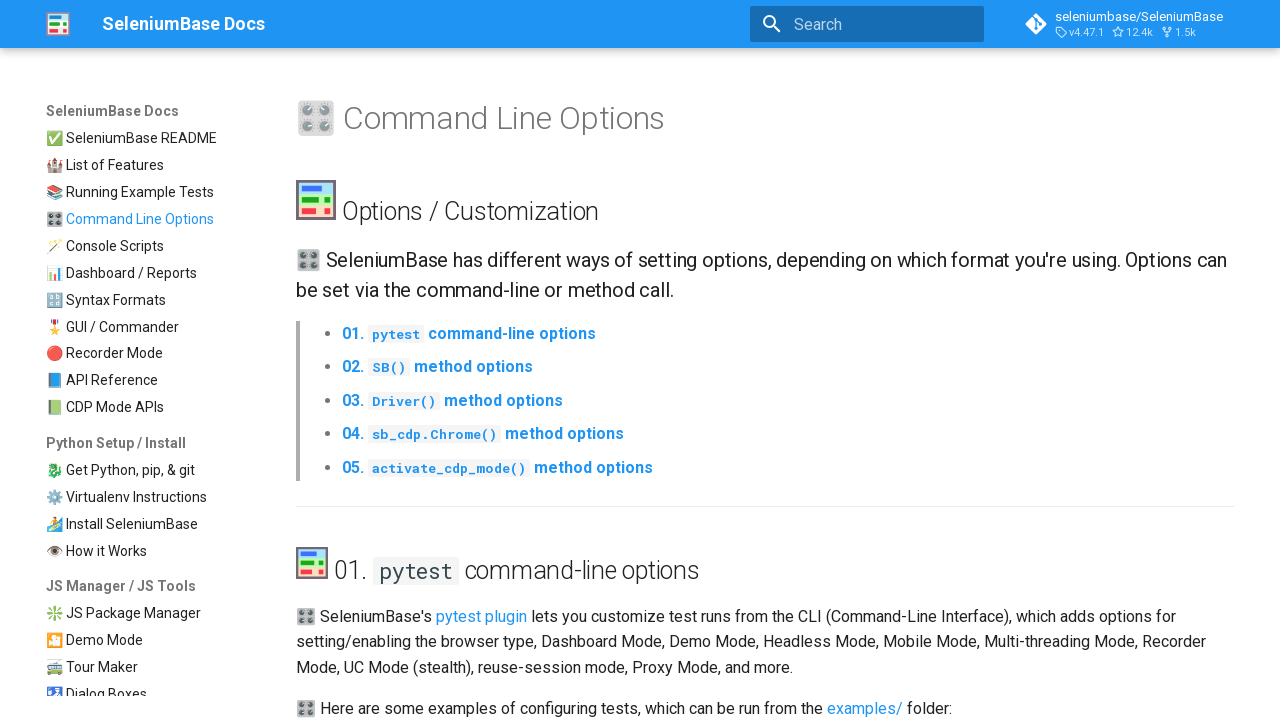

Clicked on Coffee Cart navigation link at (151, 399) on nav a:has-text("Coffee Cart")
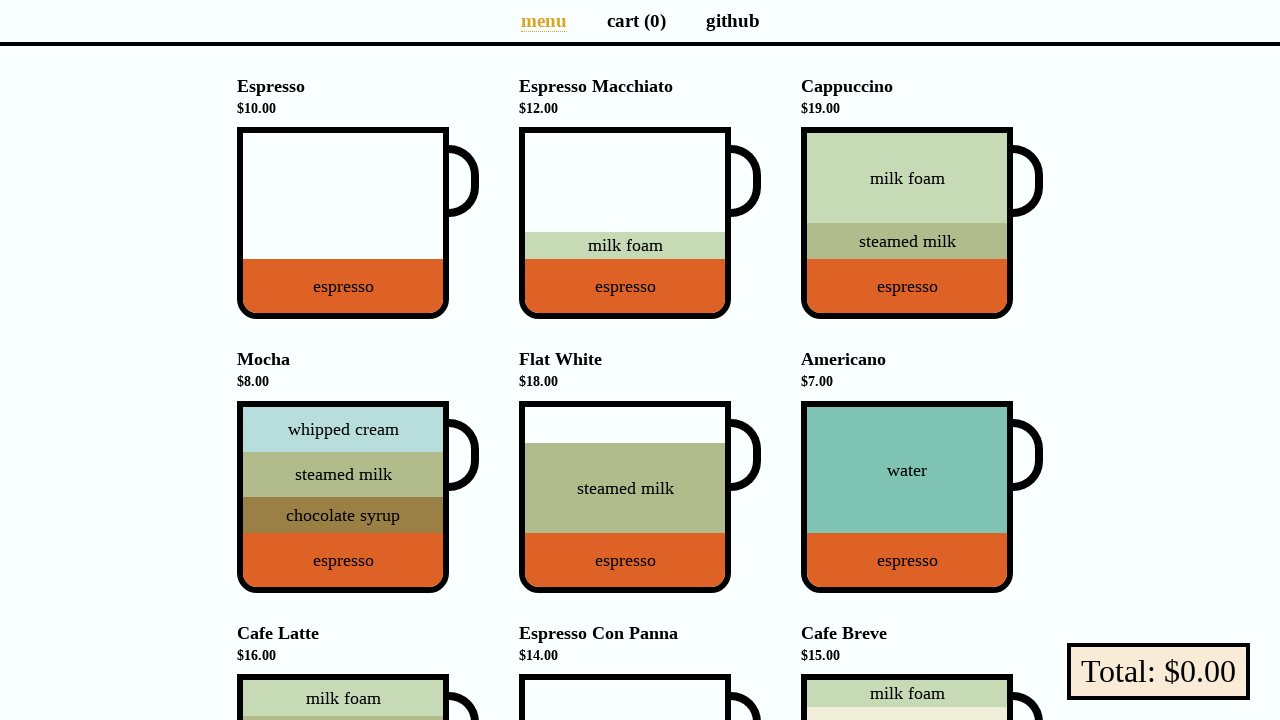

Coffee Cart page loaded with Espresso heading visible
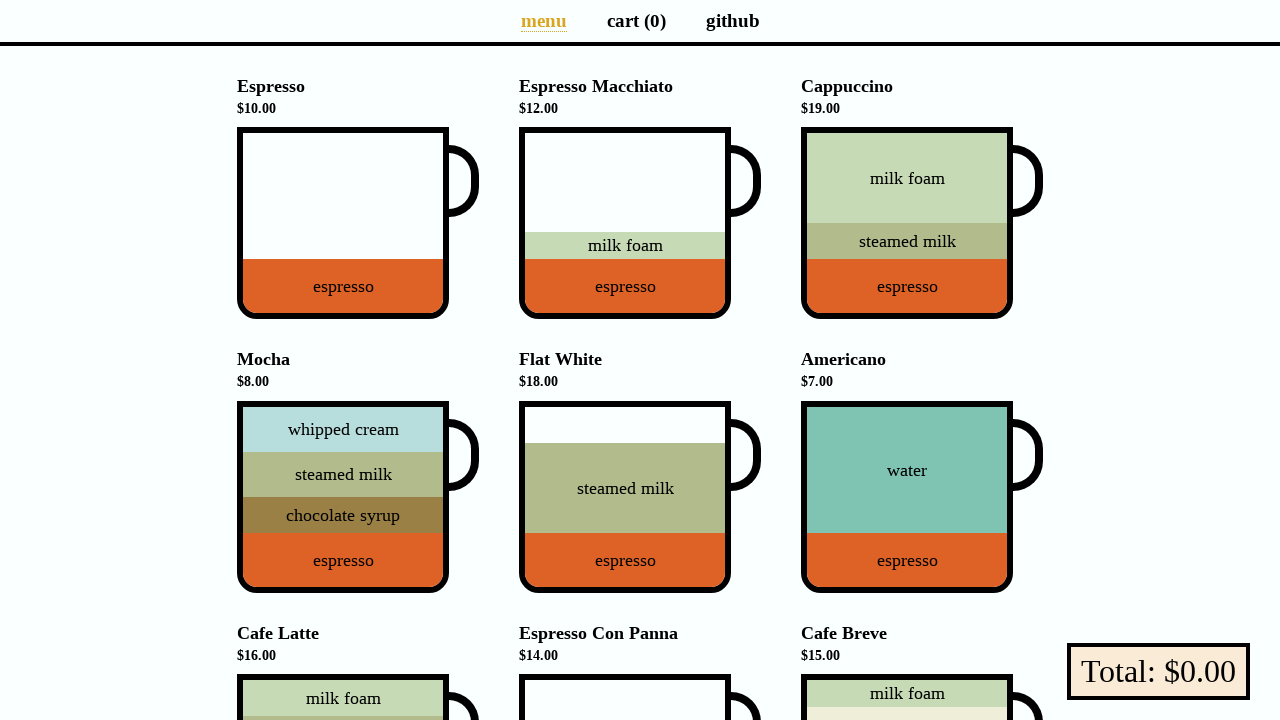

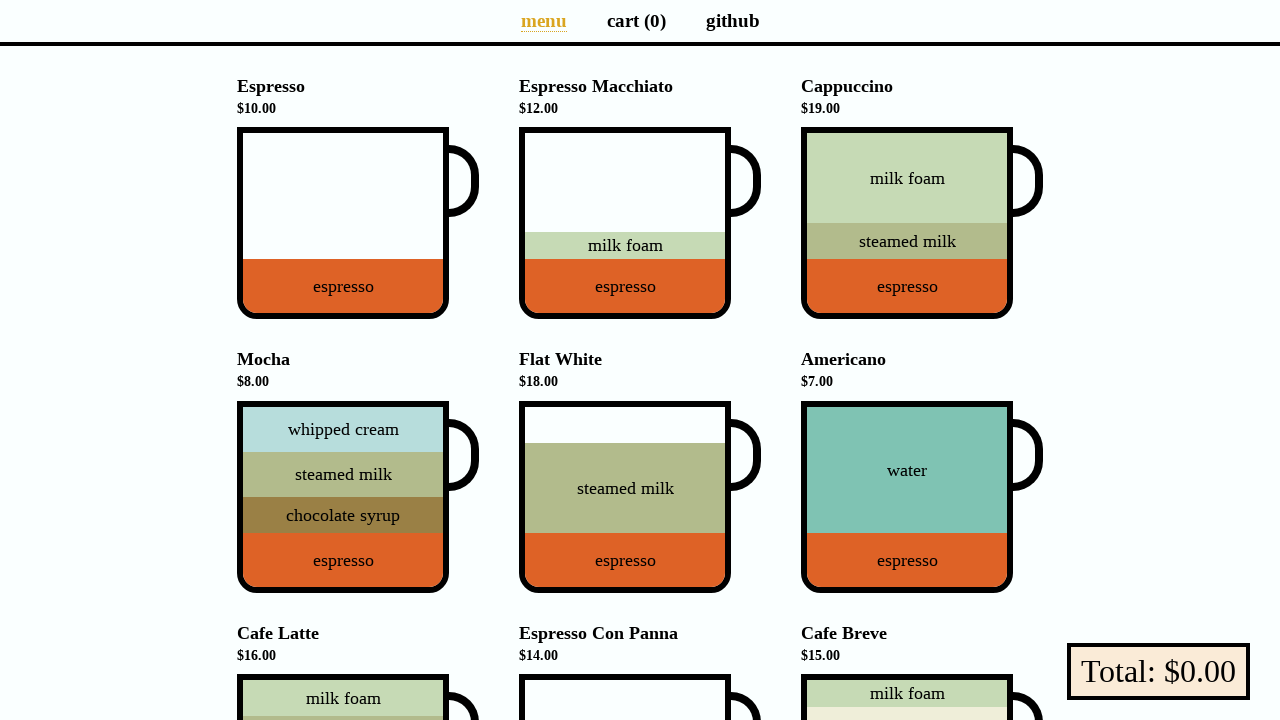